Tests the search functionality on python.org by entering "pycon" as a search query and verifying that results are returned.

Starting URL: https://www.python.org

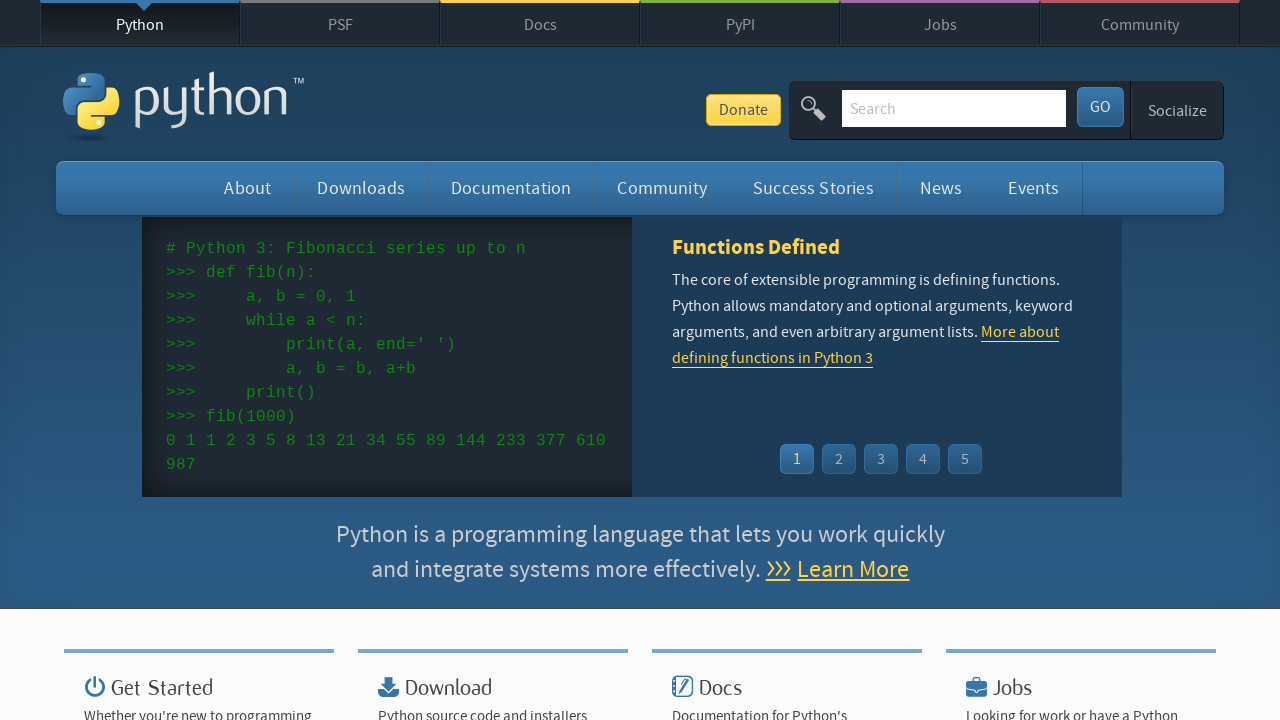

Filled search box with 'pycon' query on input[name='q']
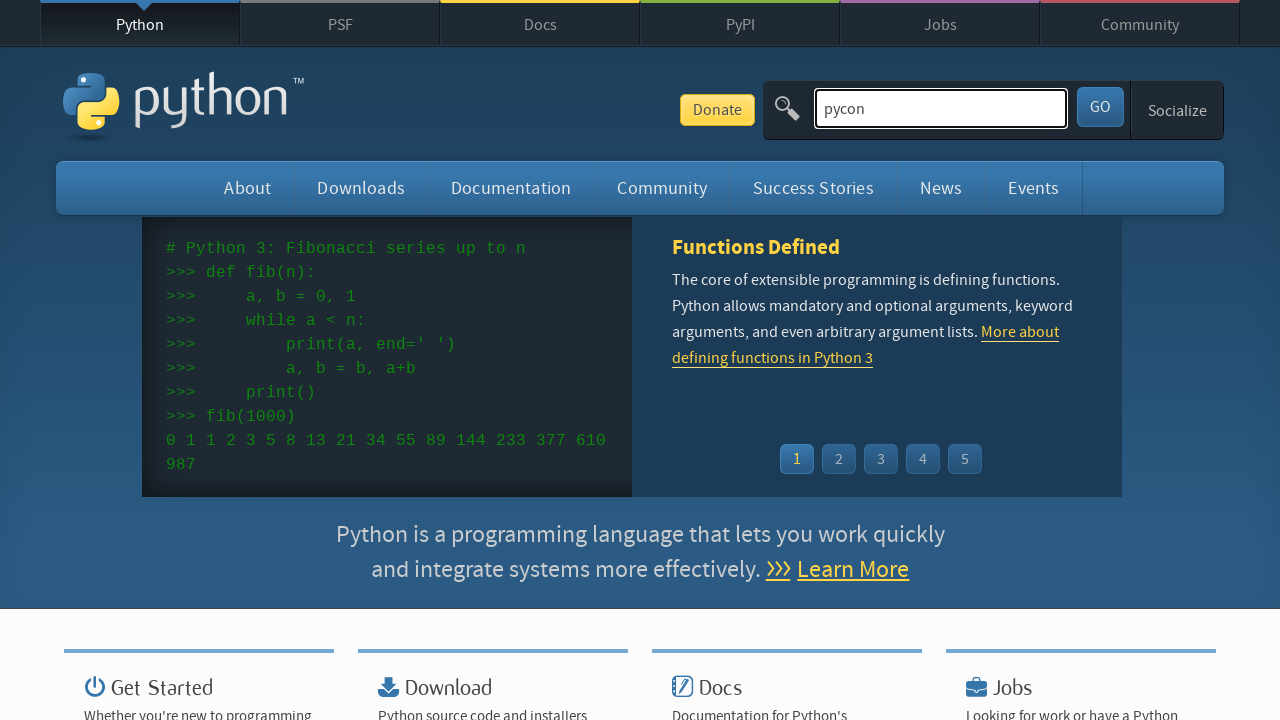

Pressed Enter to submit search query on input[name='q']
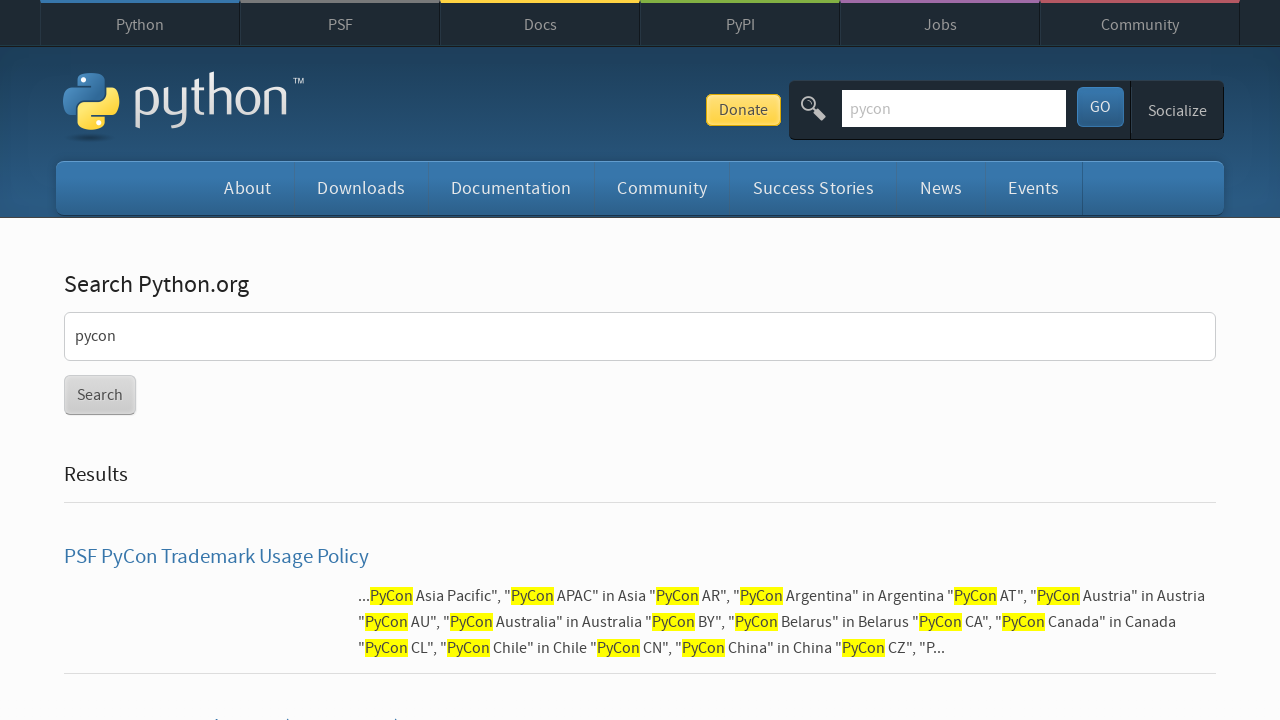

Search results page loaded and DOM content ready
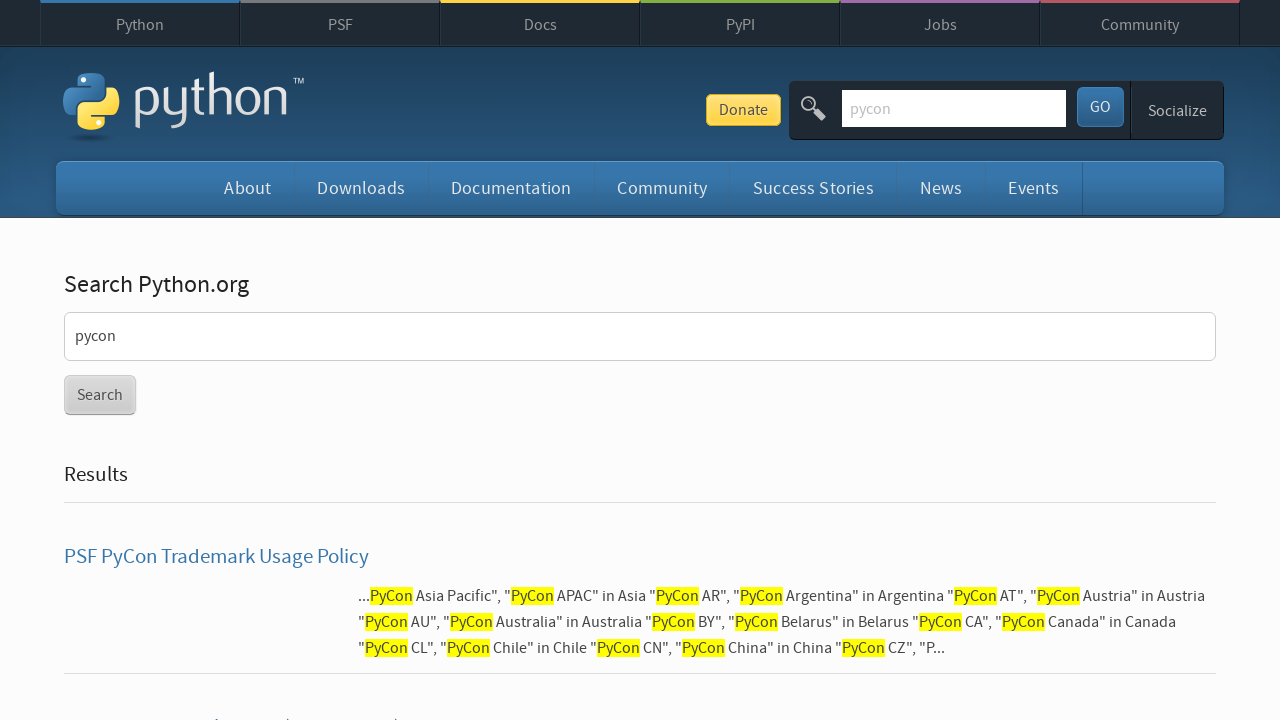

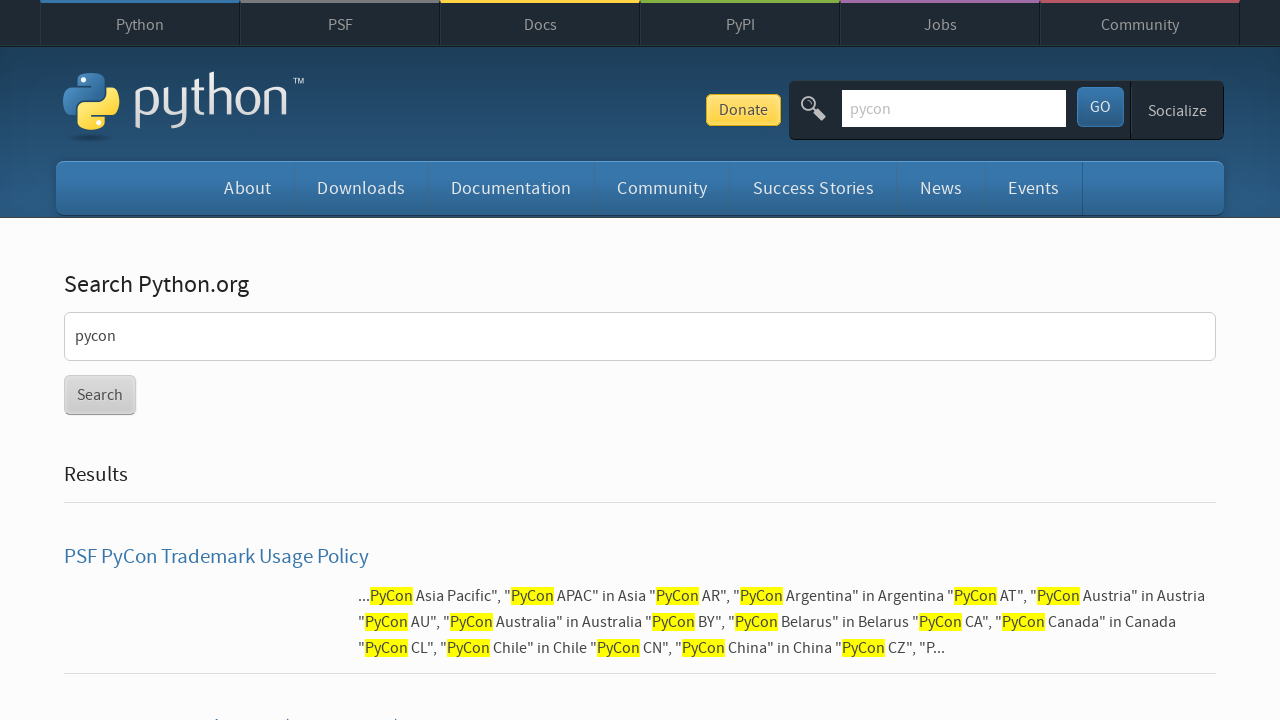